Tests AI game generation on TinyTap by navigating to an AI game page with a search term, triggering game generation, and clicking the play button within the game iframe.

Starting URL: https://www.tinytap.com/ai/game/dinosaurs

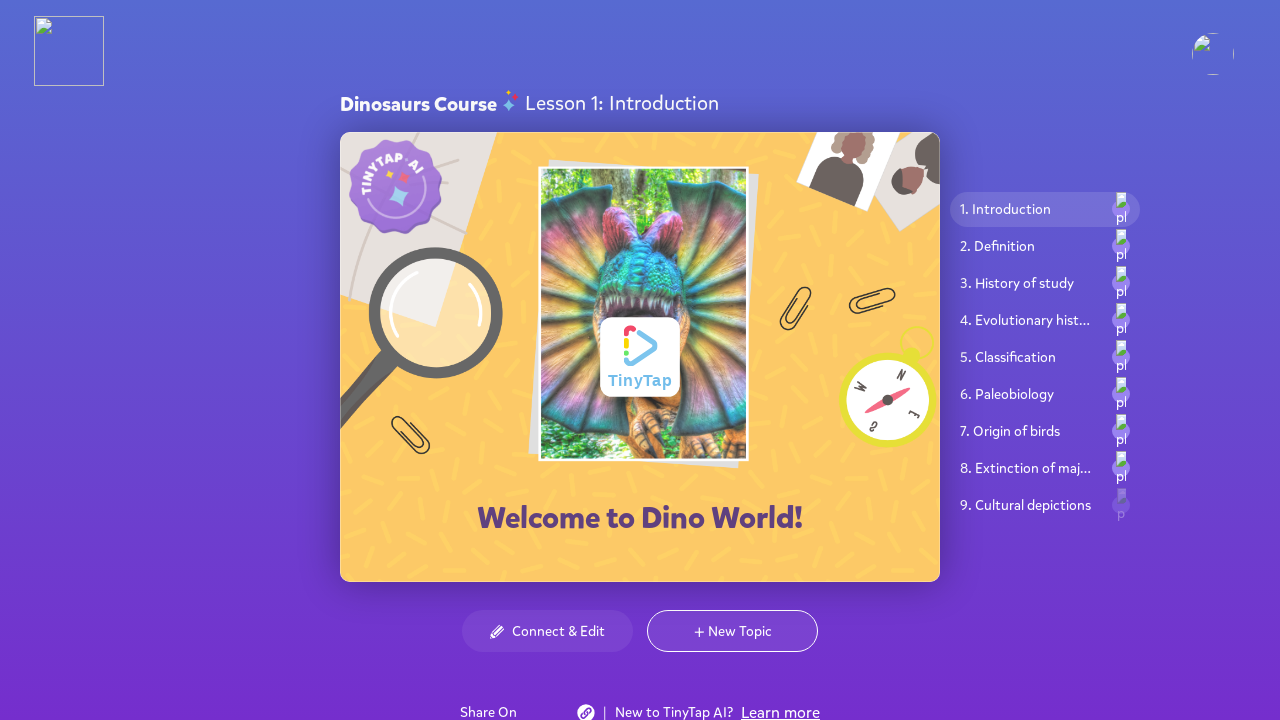

Waited for page to load with networkidle state
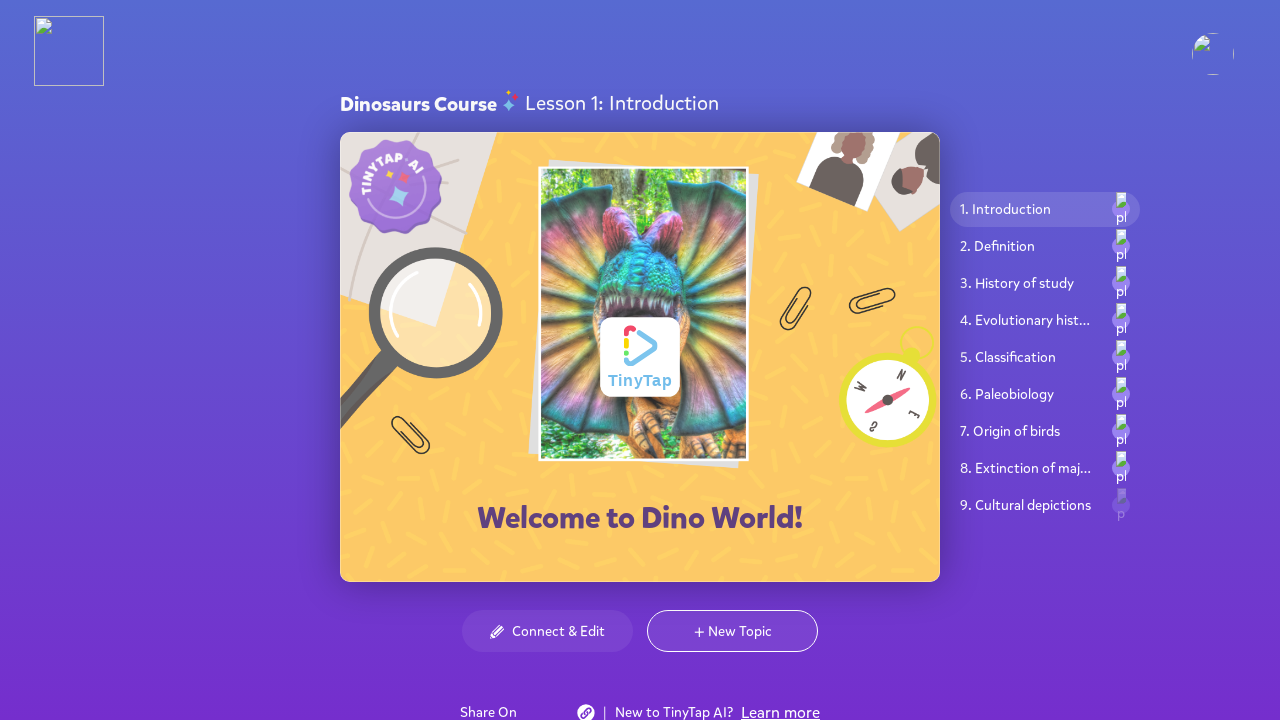

Pressed Enter to trigger AI game generation on body
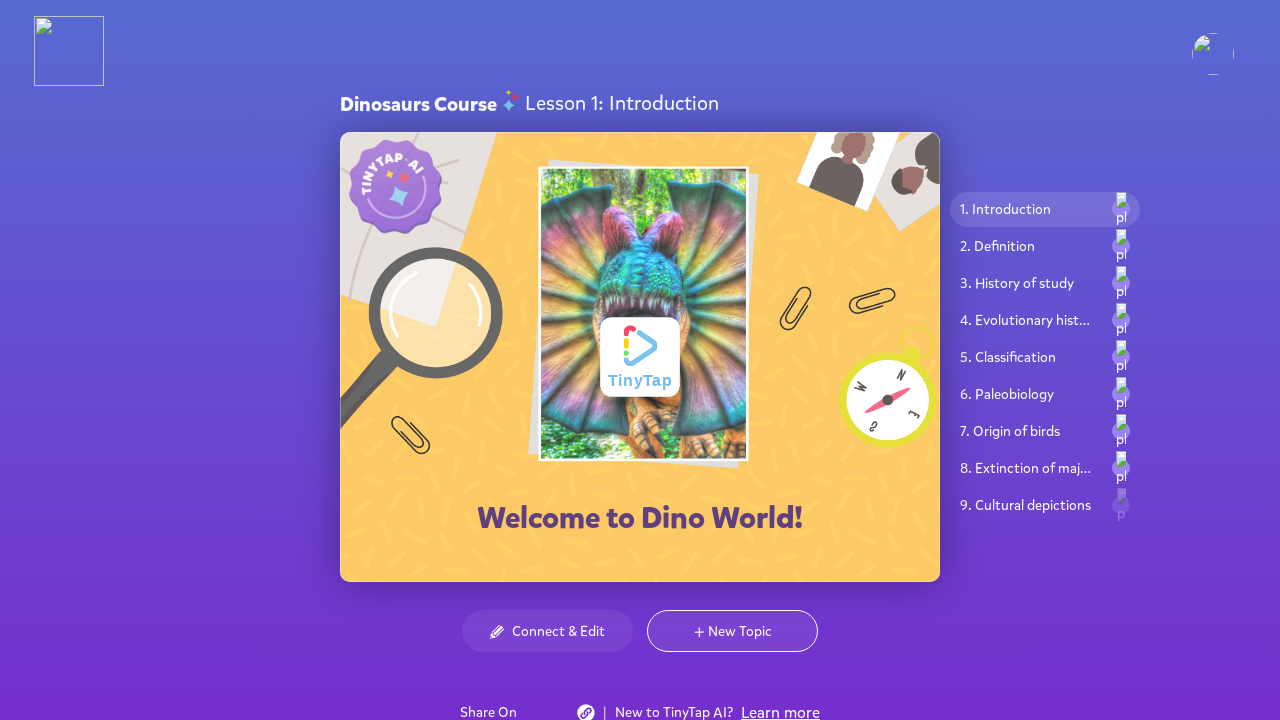

Waited 150 seconds for AI game generation to complete
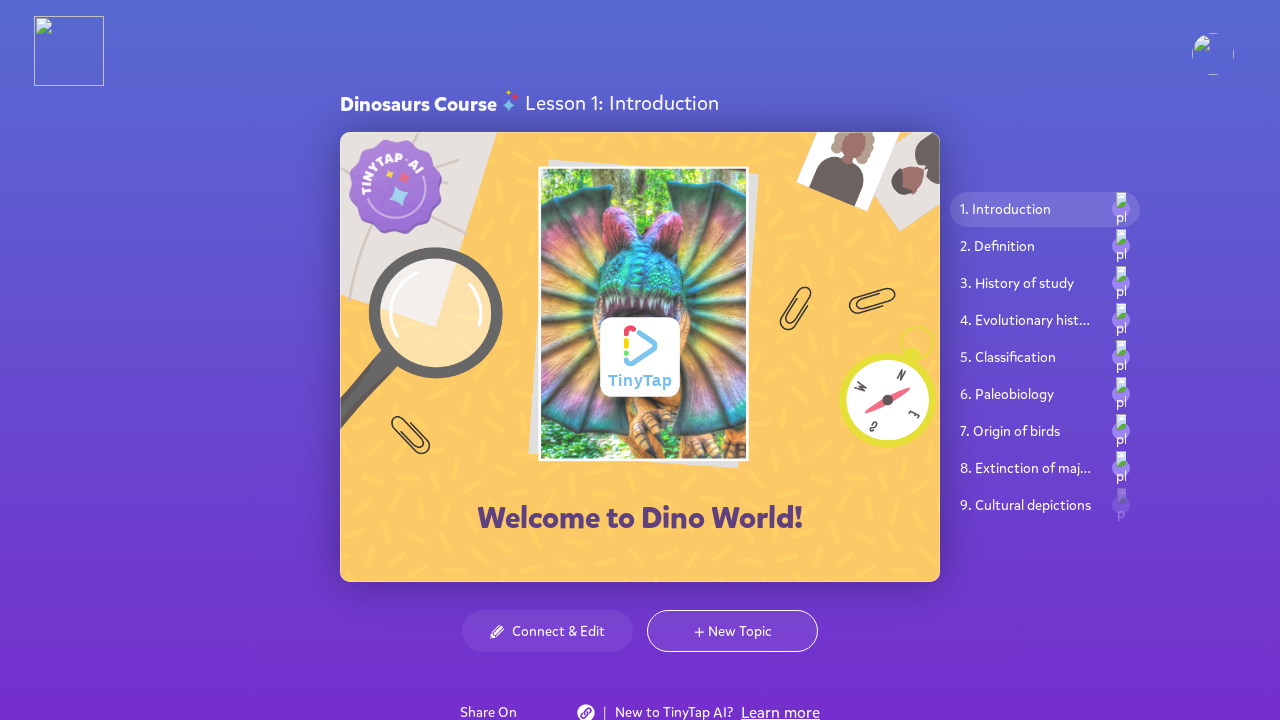

Located AI Game iframe
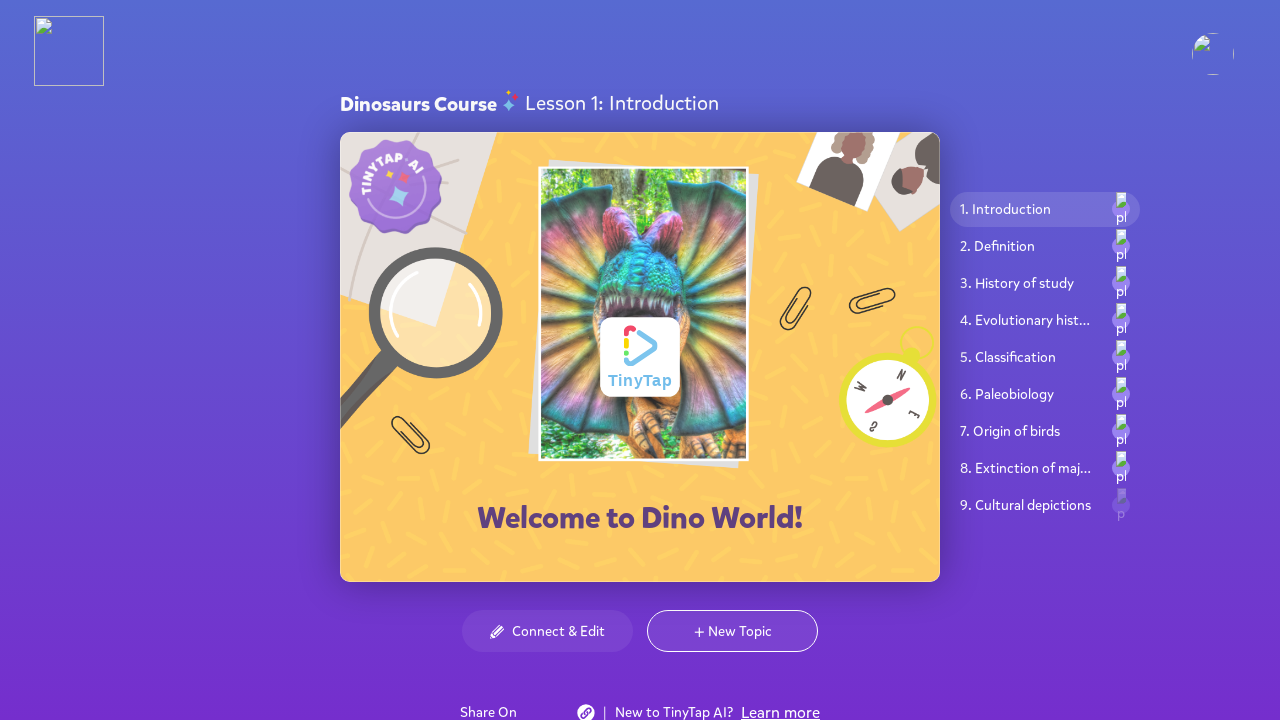

Clicked play button inside AI Game iframe at (640, 357) on iframe[title="AI Game"] >> internal:control=enter-frame >> .playButton
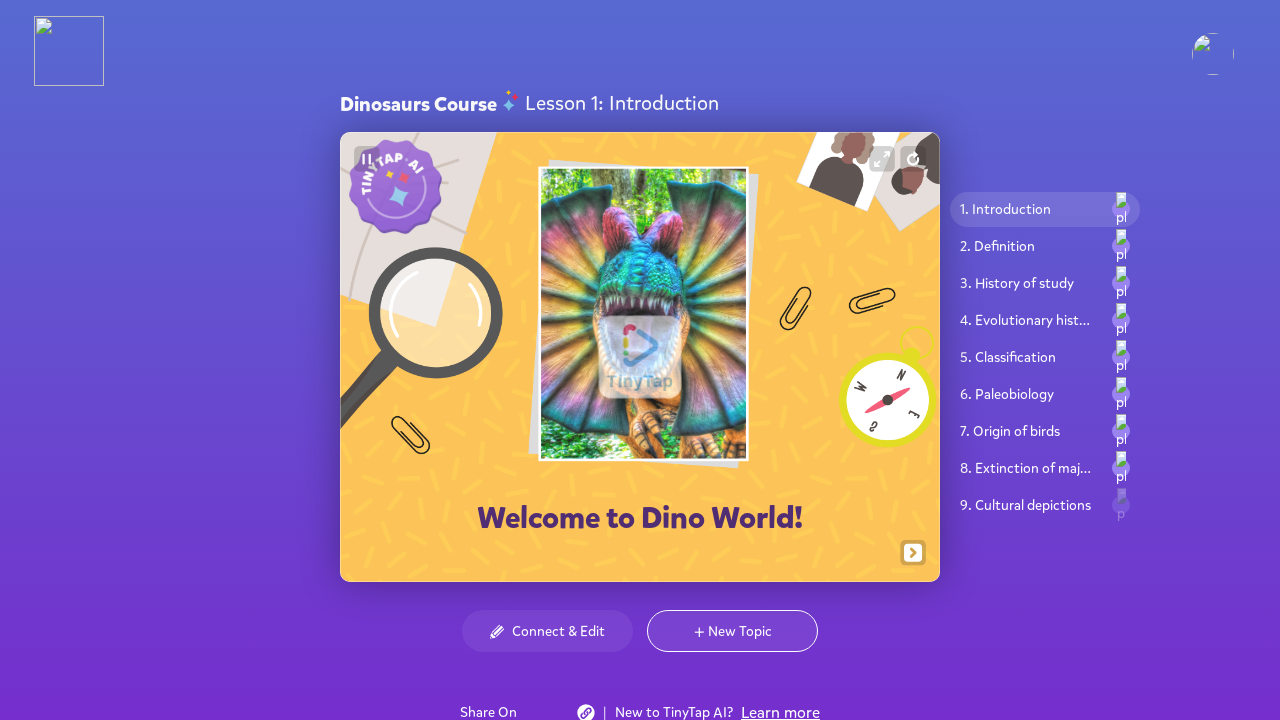

Waited 4 seconds for game to start
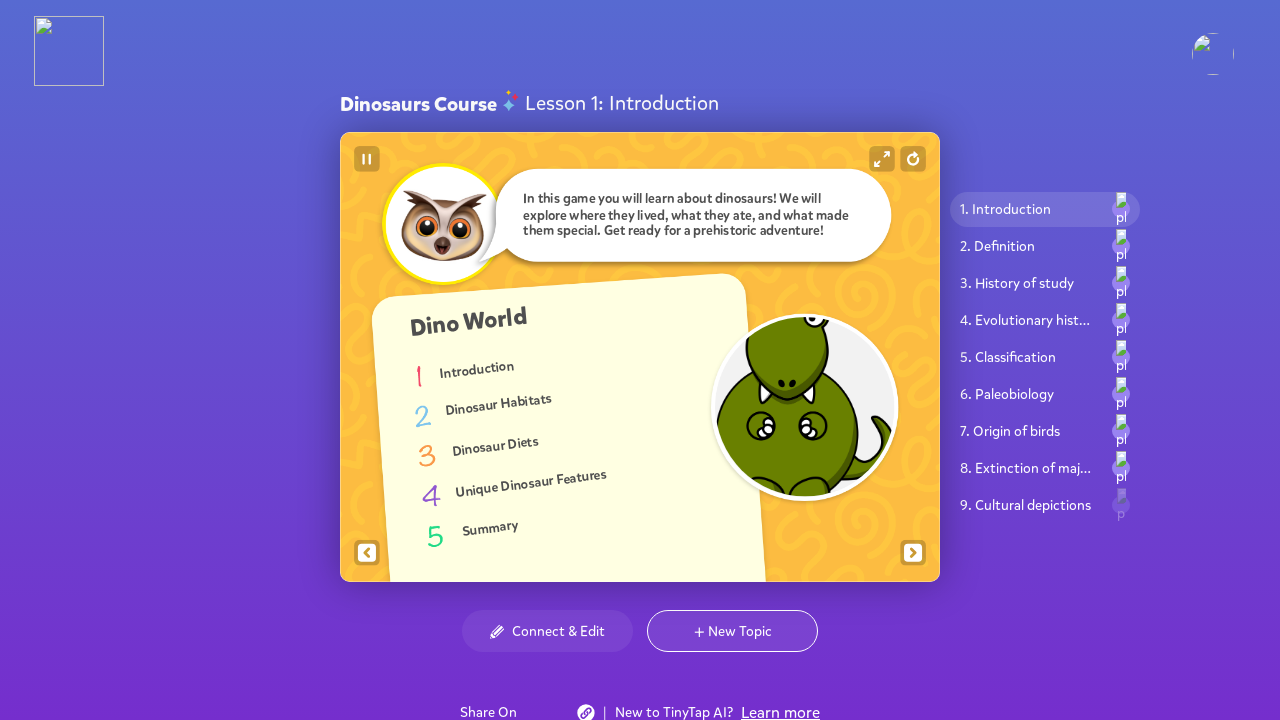

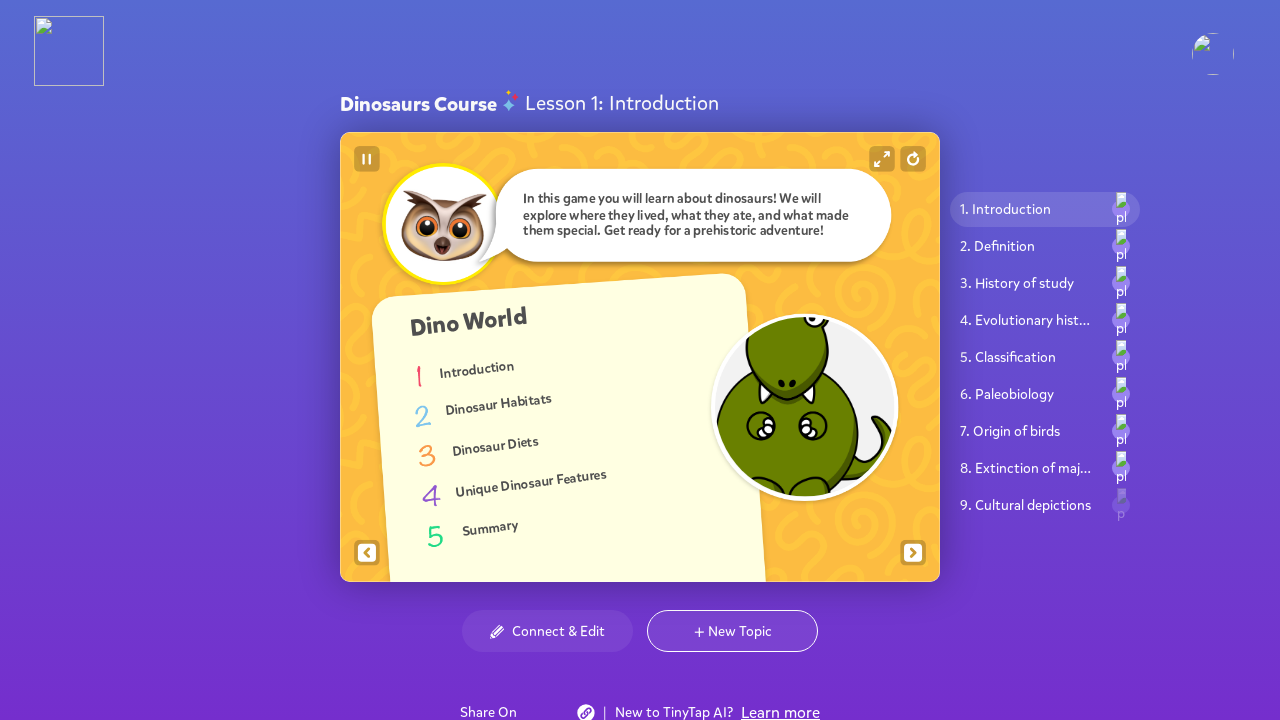